Clicks on MacBook Air 15 card and navigates back

Starting URL: https://www.apple.com/in/shop

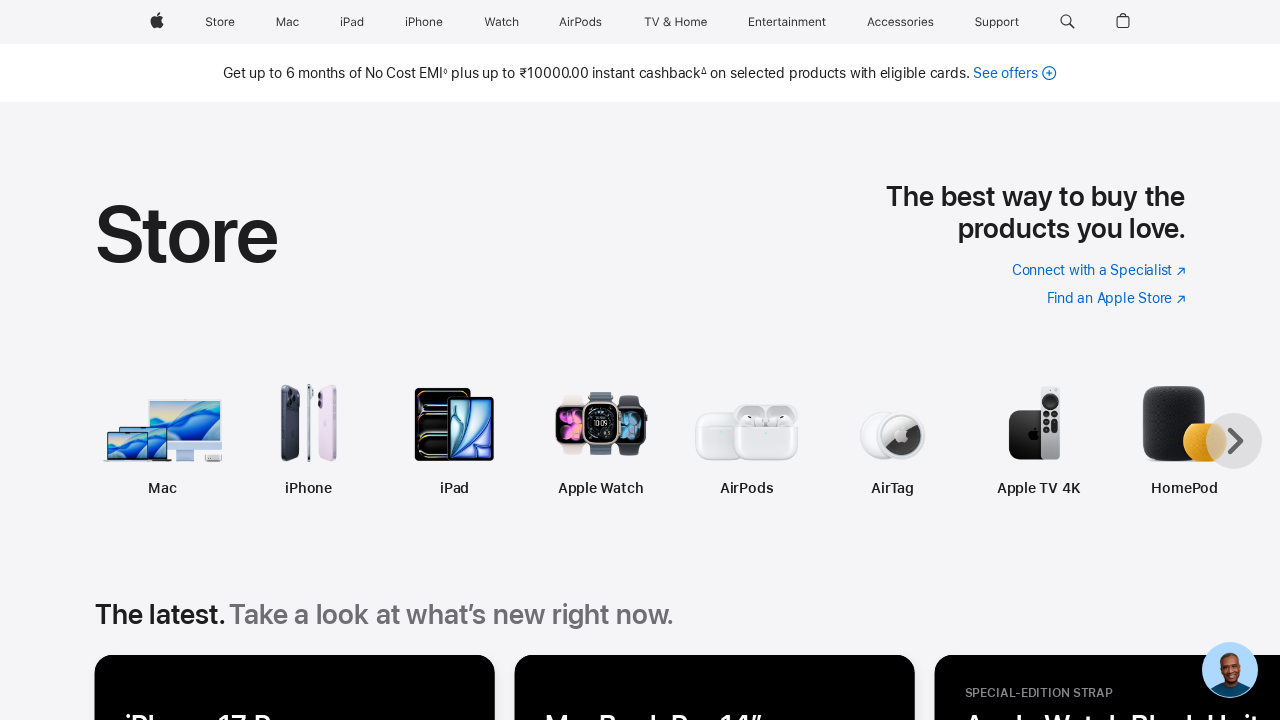

Clicked on MacBook Air 15 card at (715, 360) on (//div[@class="rf-ccard-content-desc"])[8]
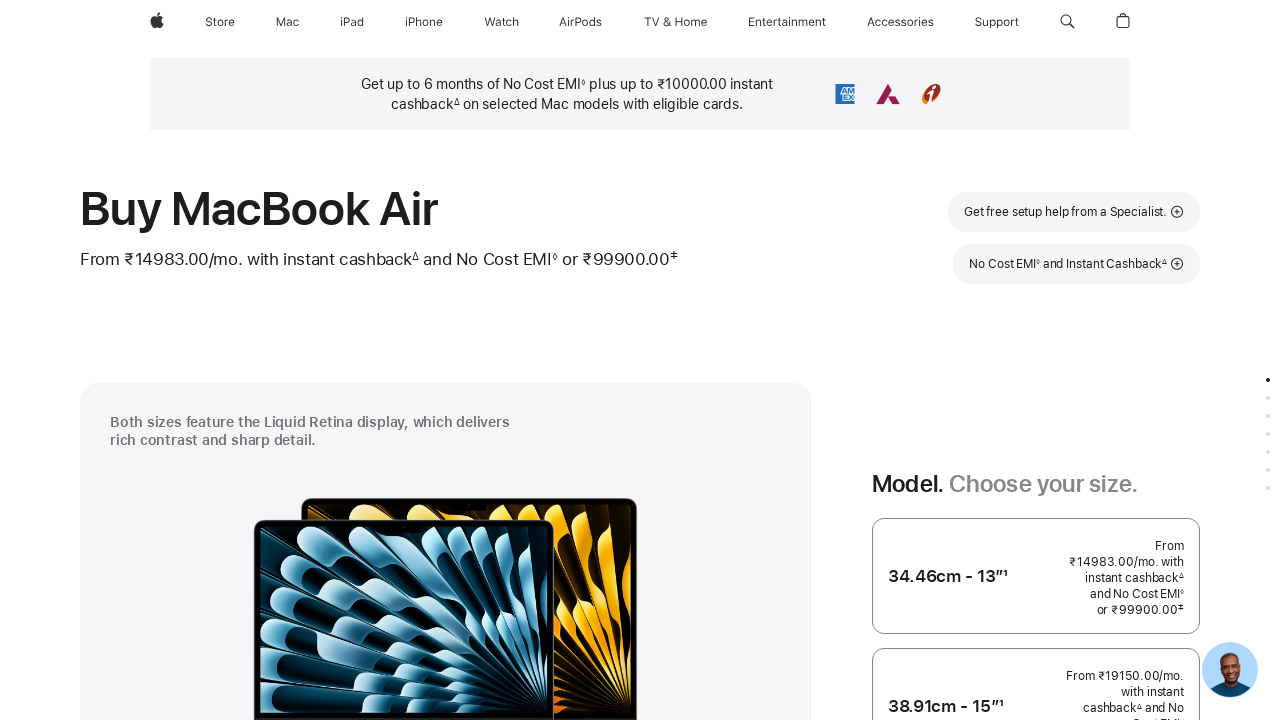

Waited for page to load
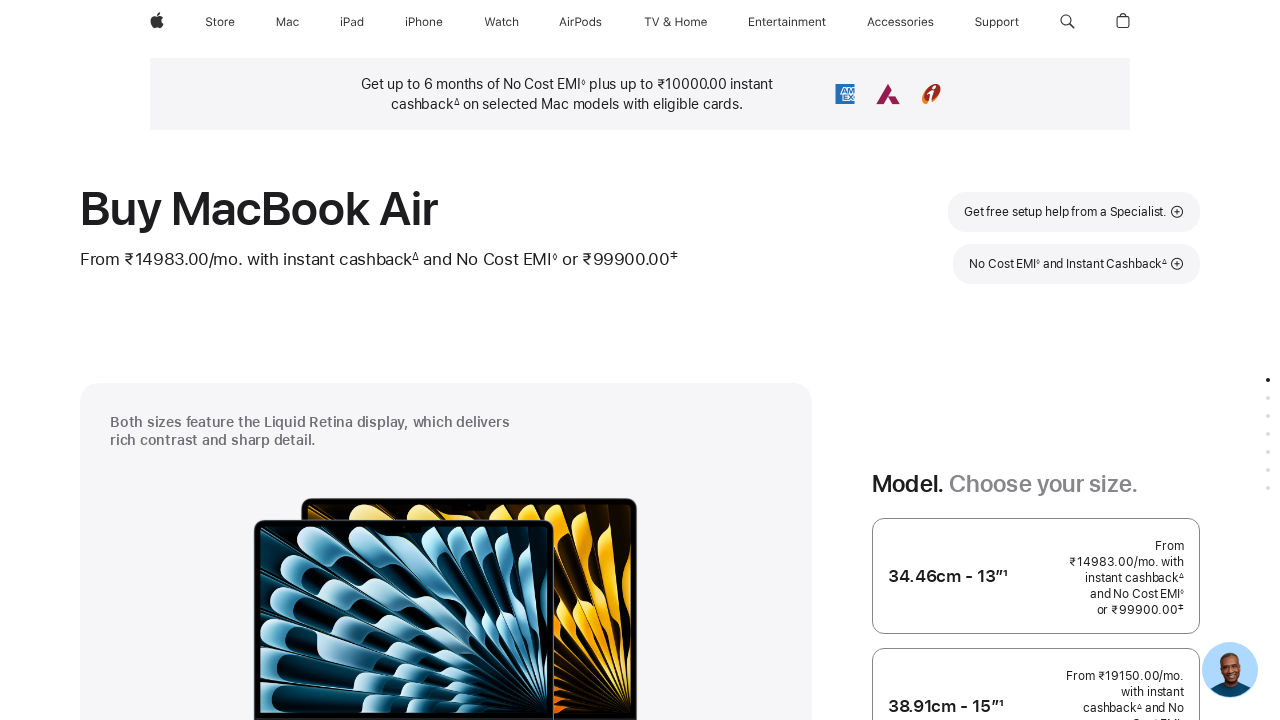

Retrieved page title: Buy MacBook Air - Apple (IN)
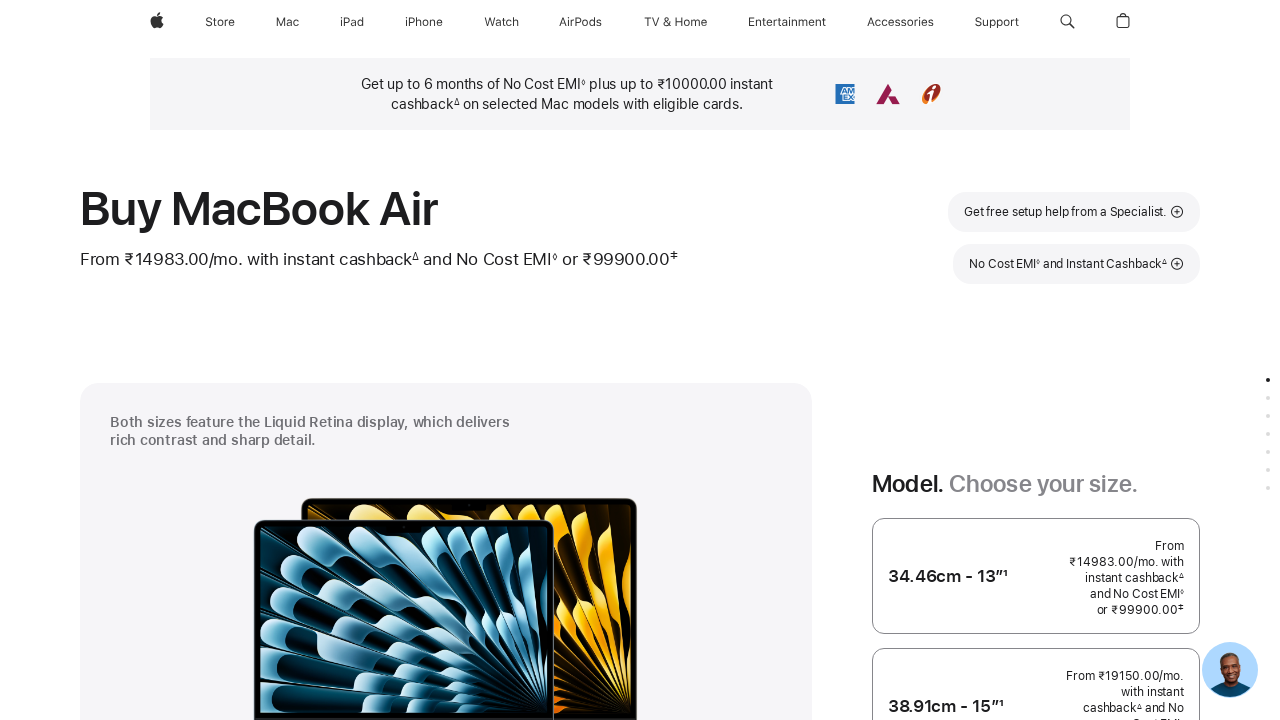

Navigated back to Apple Shop home page
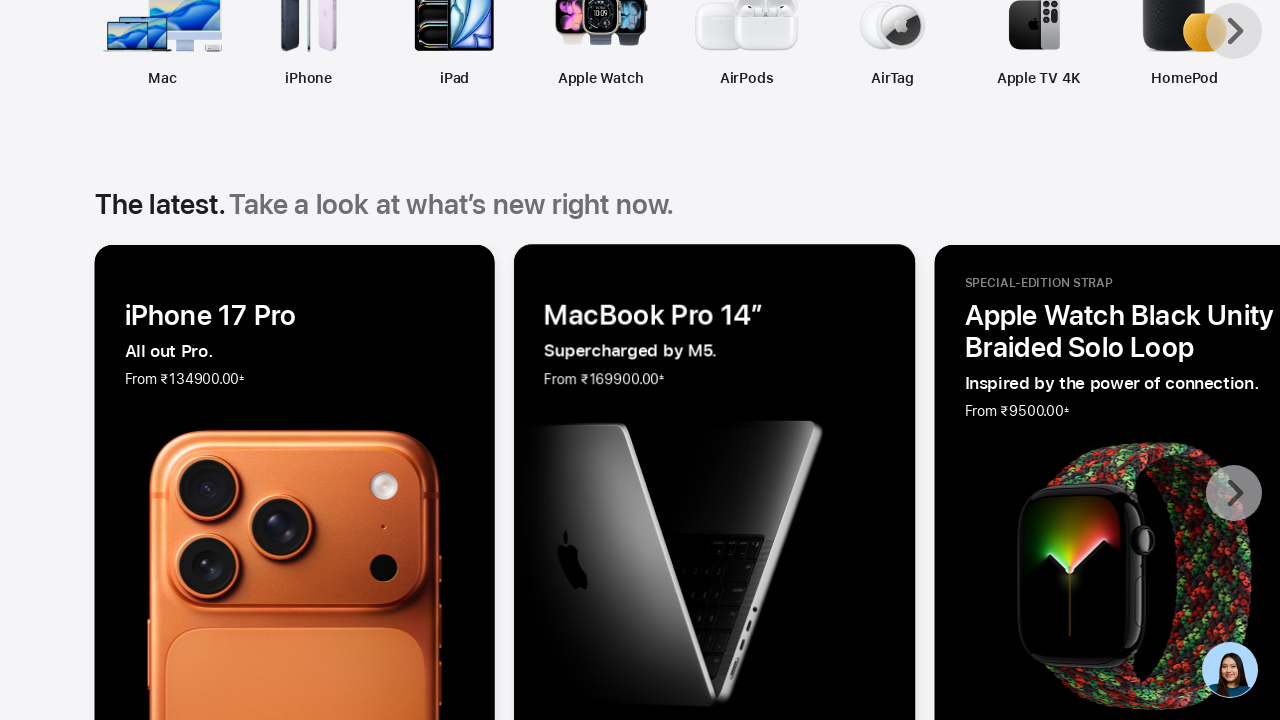

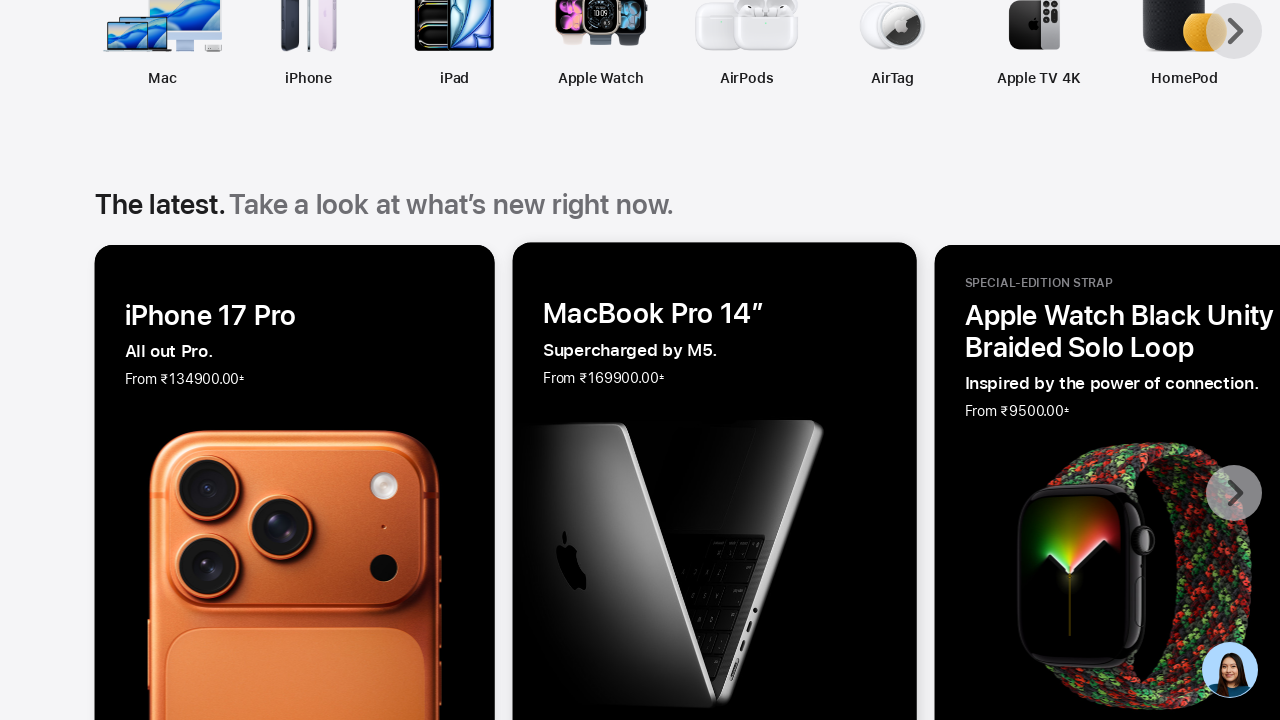